Solves a math problem on a web page by calculating a mathematical expression, entering the result, and selecting checkbox options before submitting

Starting URL: http://suninjuly.github.io/math.html

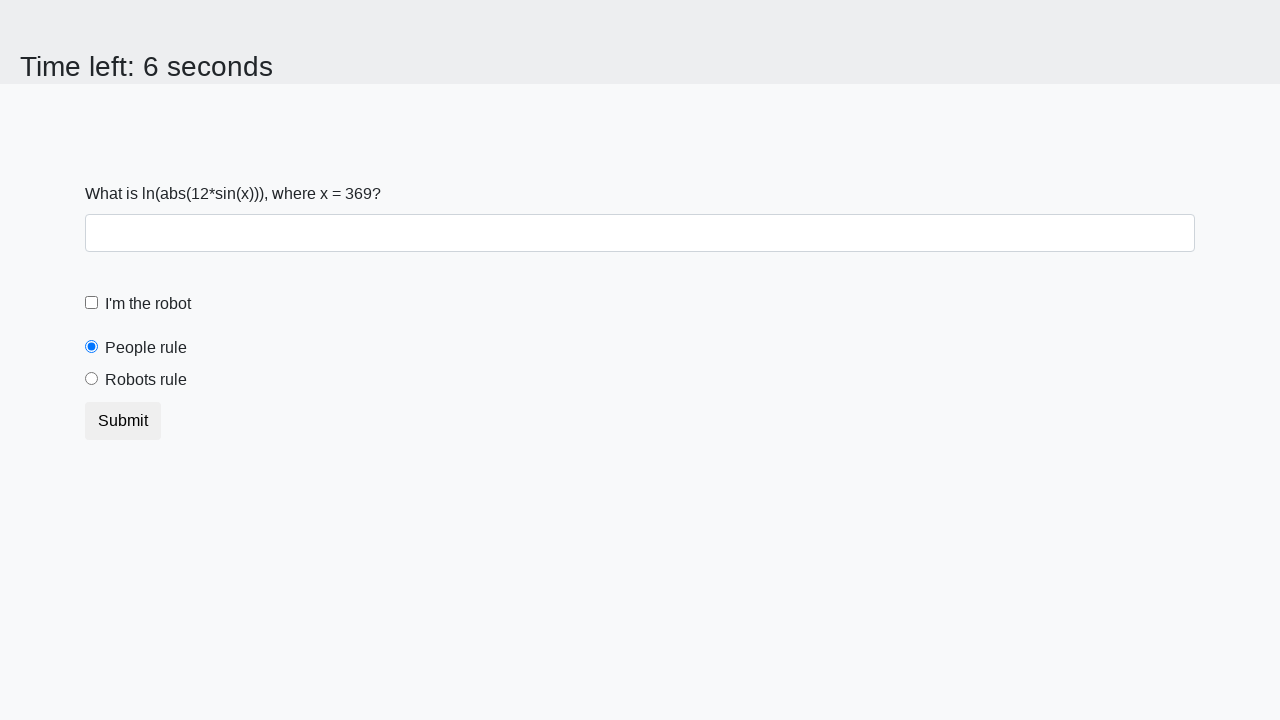

Retrieved x value from page
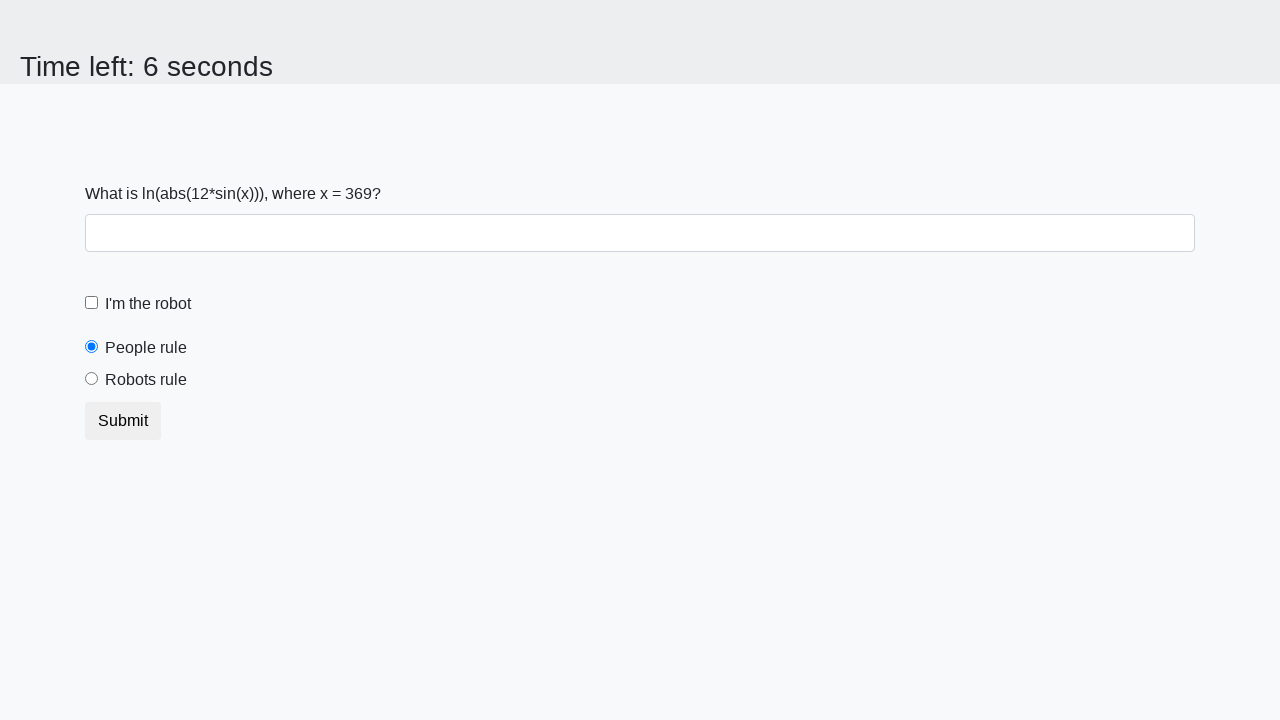

Calculated result: 2.475473776901181
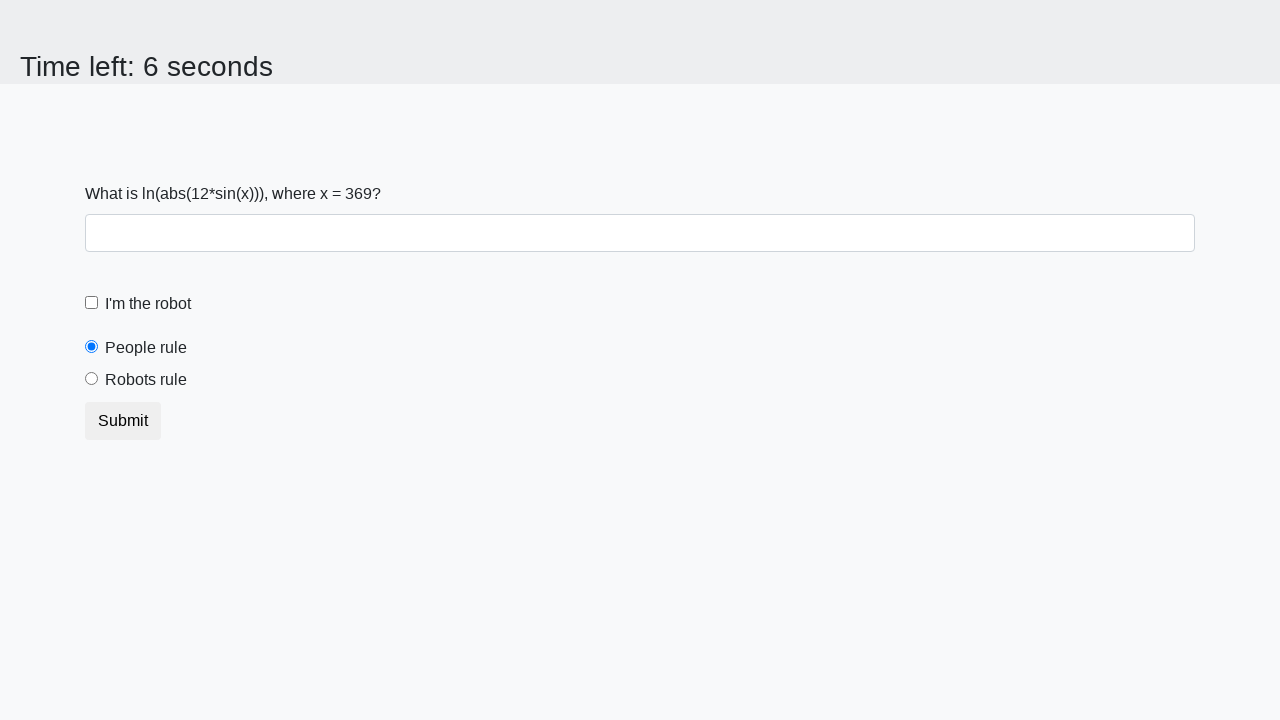

Filled answer field with calculated result on #answer
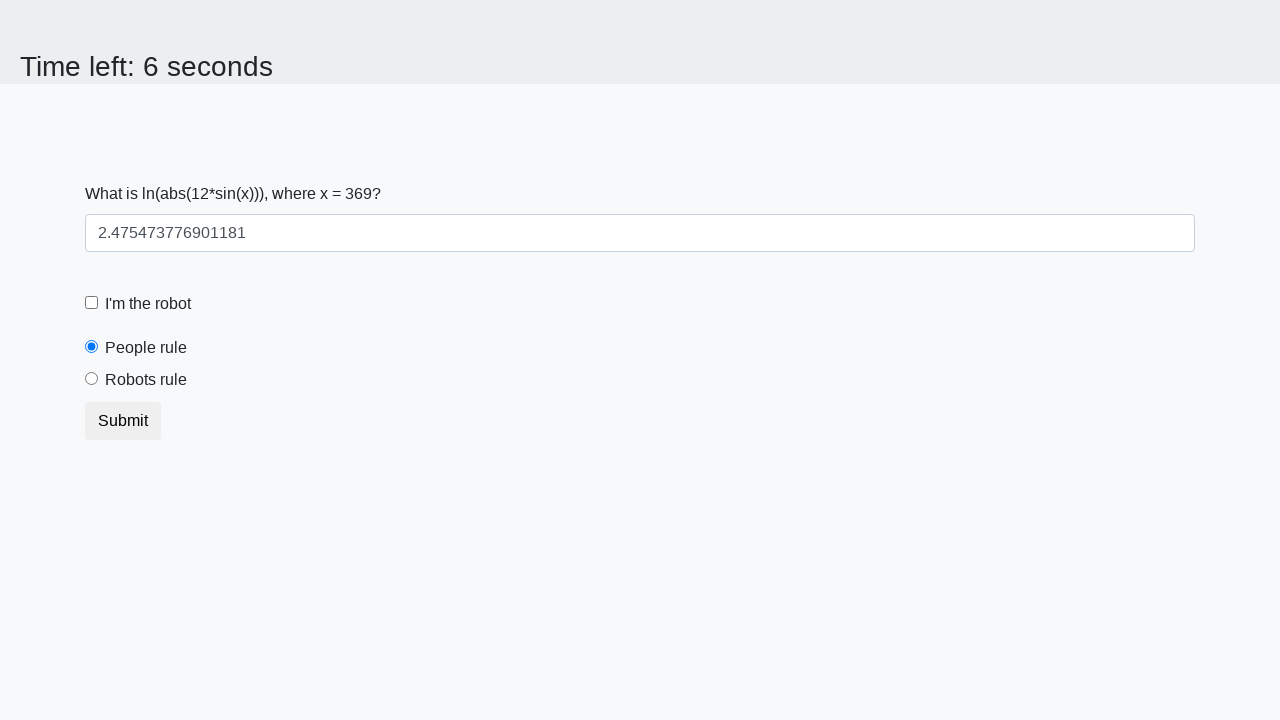

Clicked robot checkbox at (92, 303) on #robotCheckbox
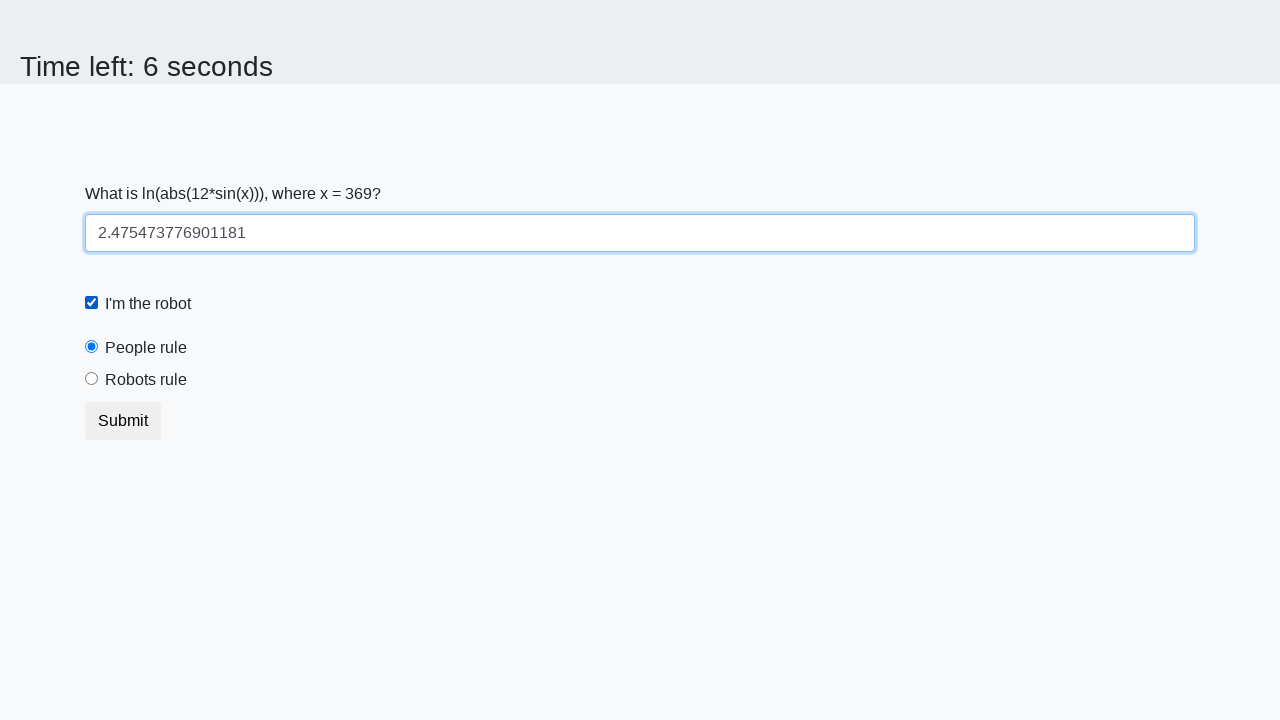

Clicked 'robots rule' radio button at (146, 380) on [for='robotsRule']
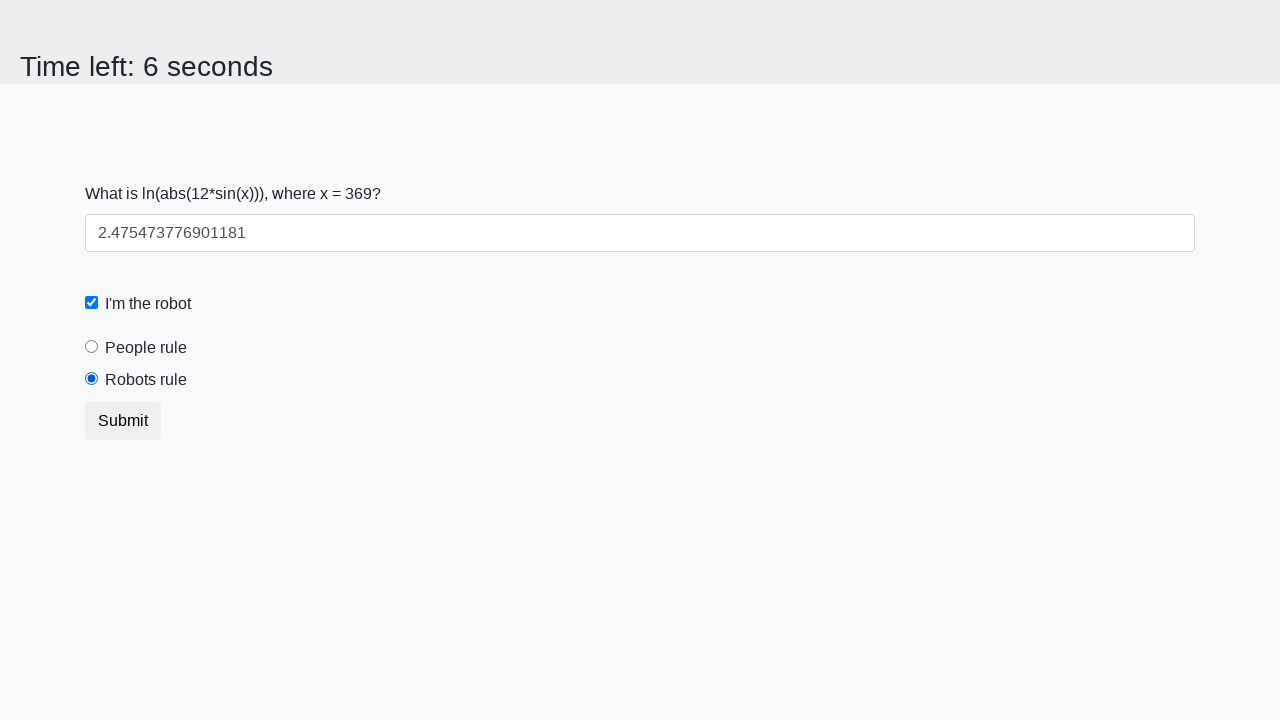

Clicked submit button at (123, 421) on button.btn
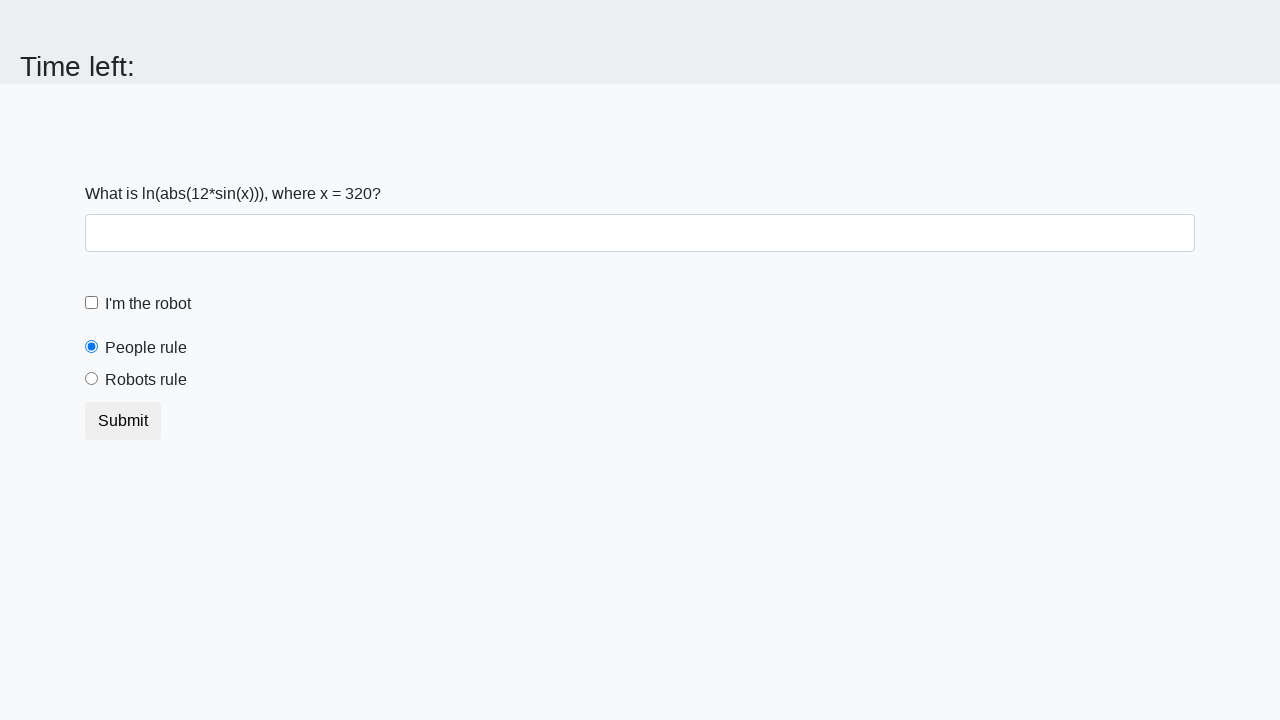

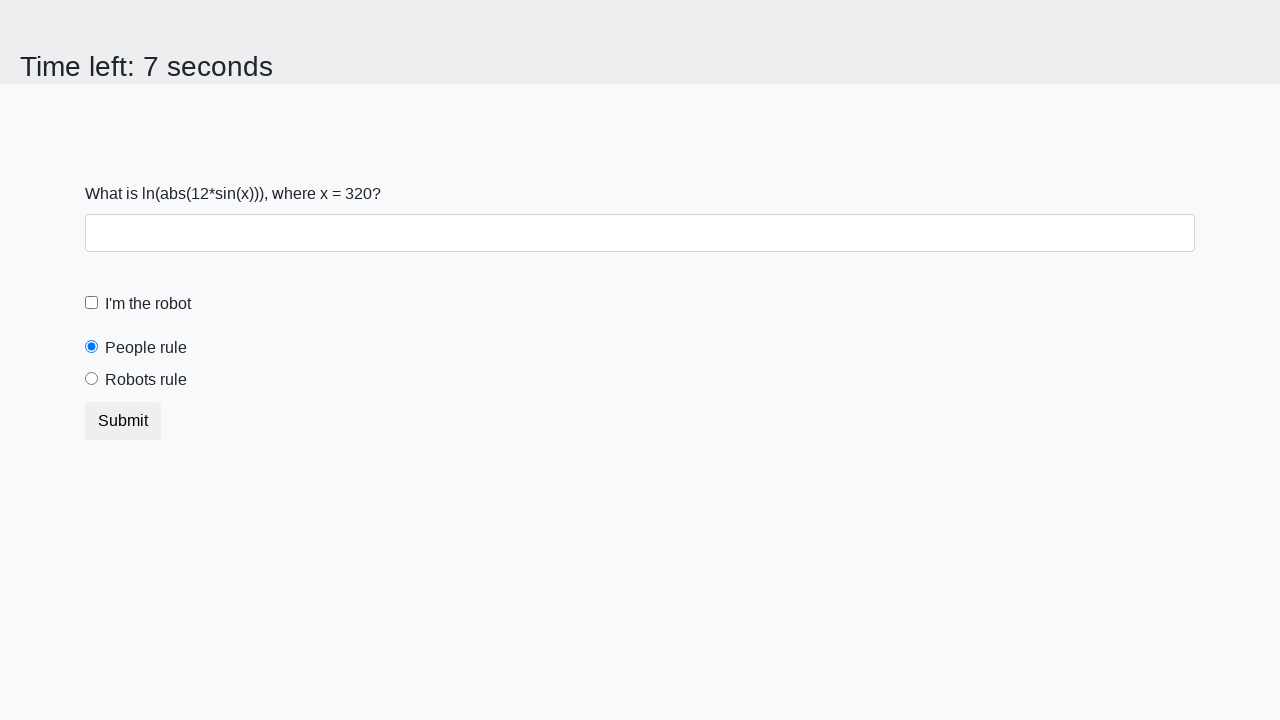